Tests that edits are saved when the input loses focus (blur event)

Starting URL: https://demo.playwright.dev/todomvc

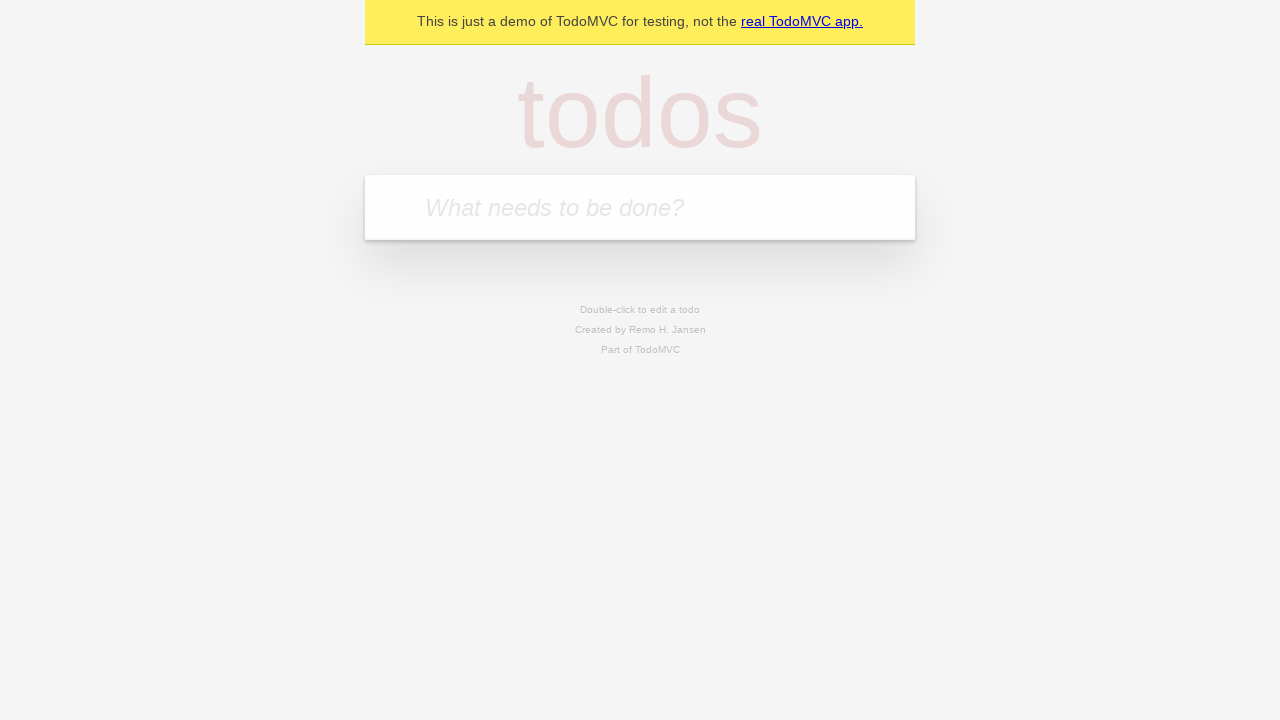

Filled new todo input with 'buy some cheese' on internal:attr=[placeholder="What needs to be done?"i]
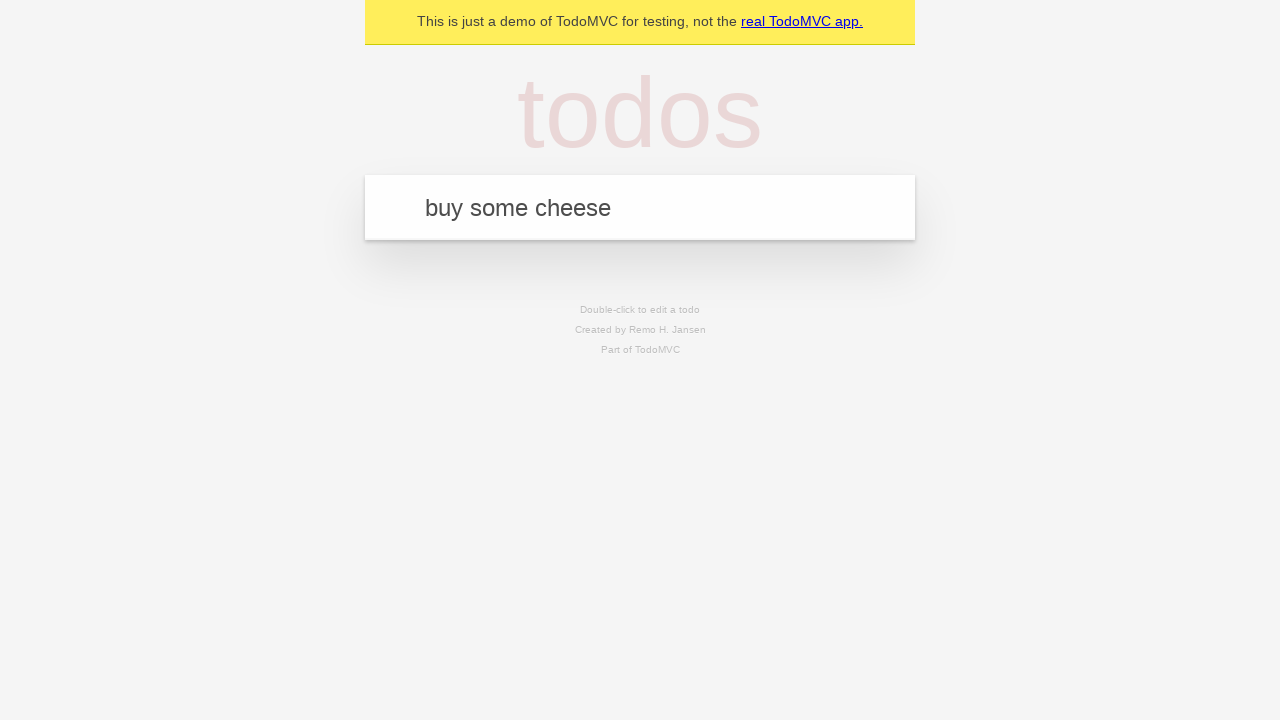

Pressed Enter to create todo 'buy some cheese' on internal:attr=[placeholder="What needs to be done?"i]
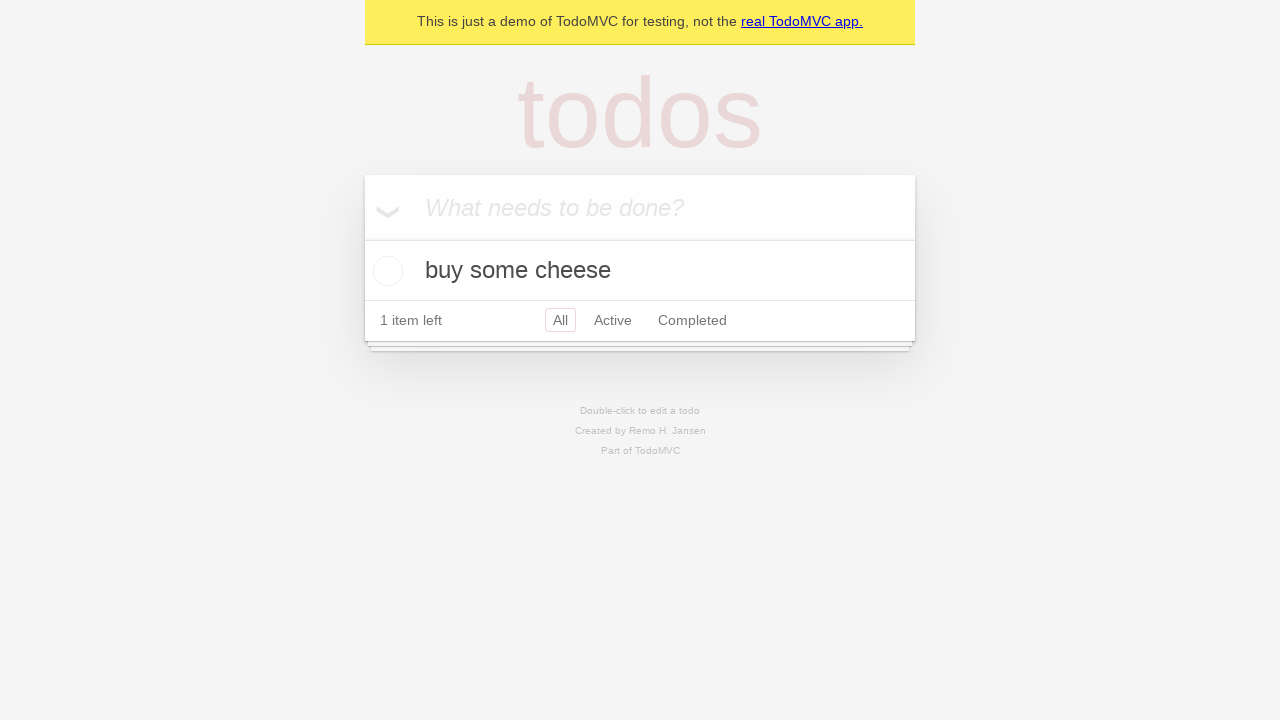

Filled new todo input with 'feed the cat' on internal:attr=[placeholder="What needs to be done?"i]
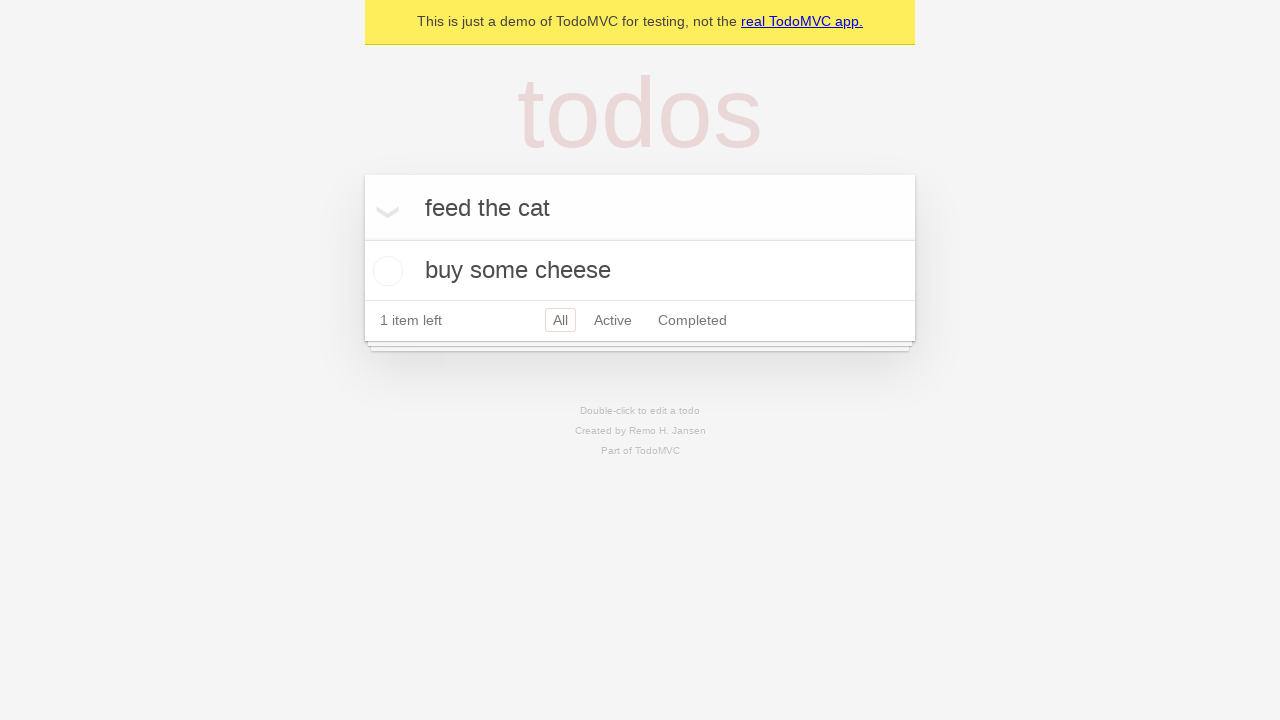

Pressed Enter to create todo 'feed the cat' on internal:attr=[placeholder="What needs to be done?"i]
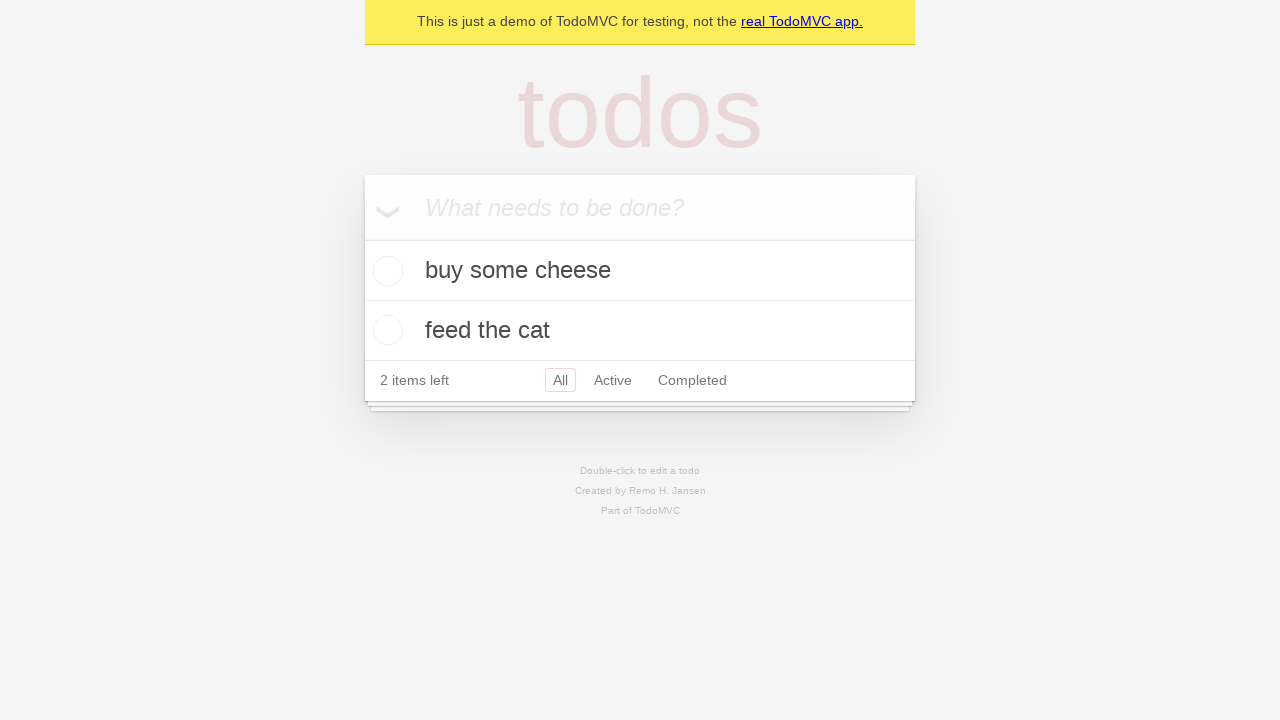

Filled new todo input with 'book a doctors appointment' on internal:attr=[placeholder="What needs to be done?"i]
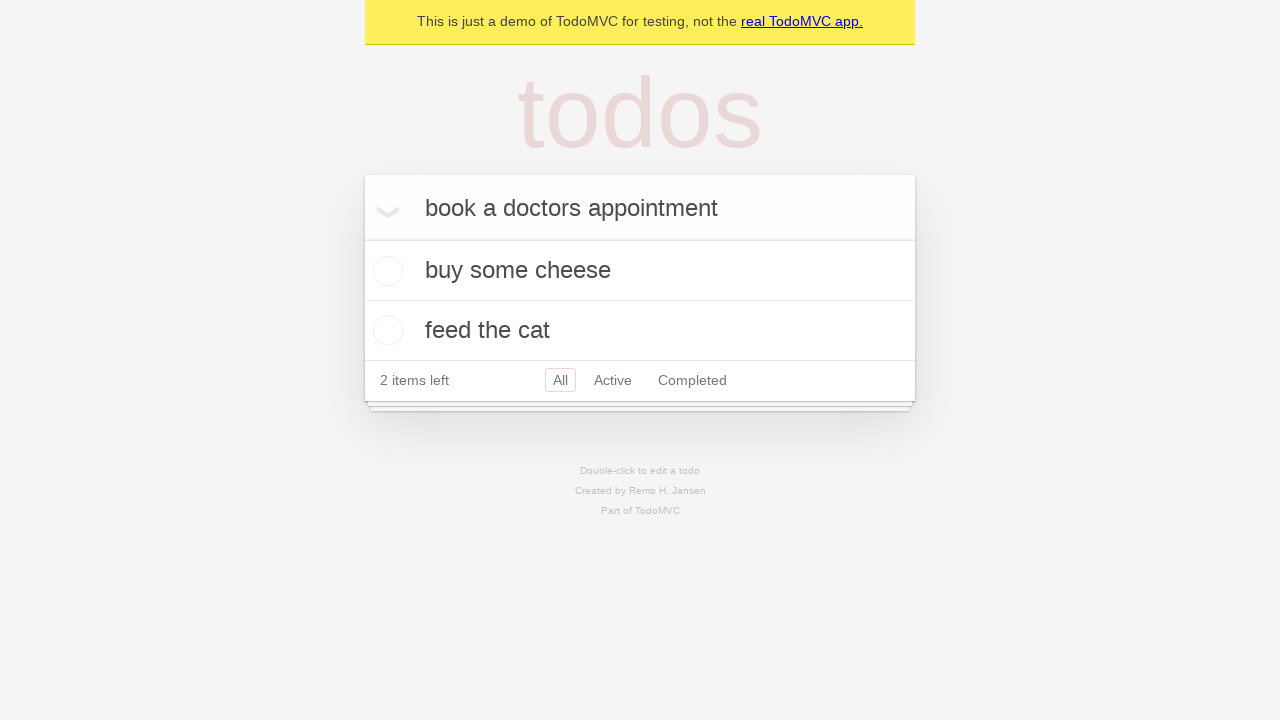

Pressed Enter to create todo 'book a doctors appointment' on internal:attr=[placeholder="What needs to be done?"i]
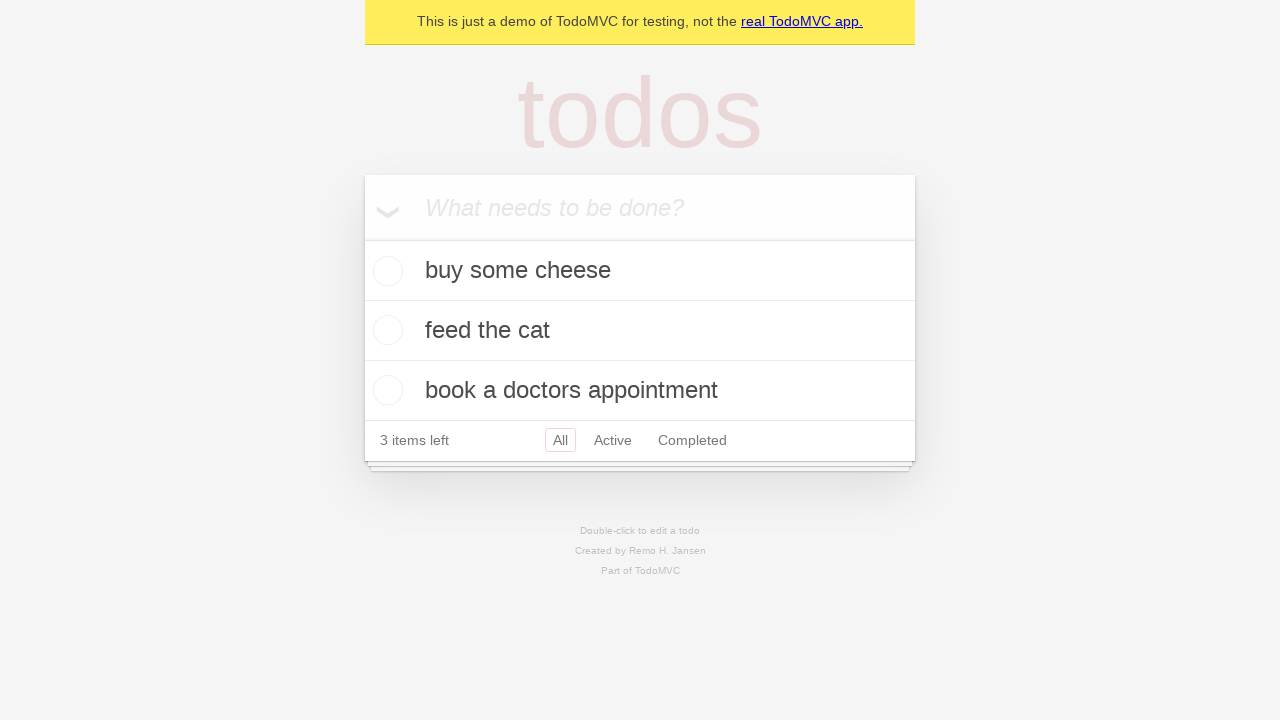

Waited for 3 todo items to be created
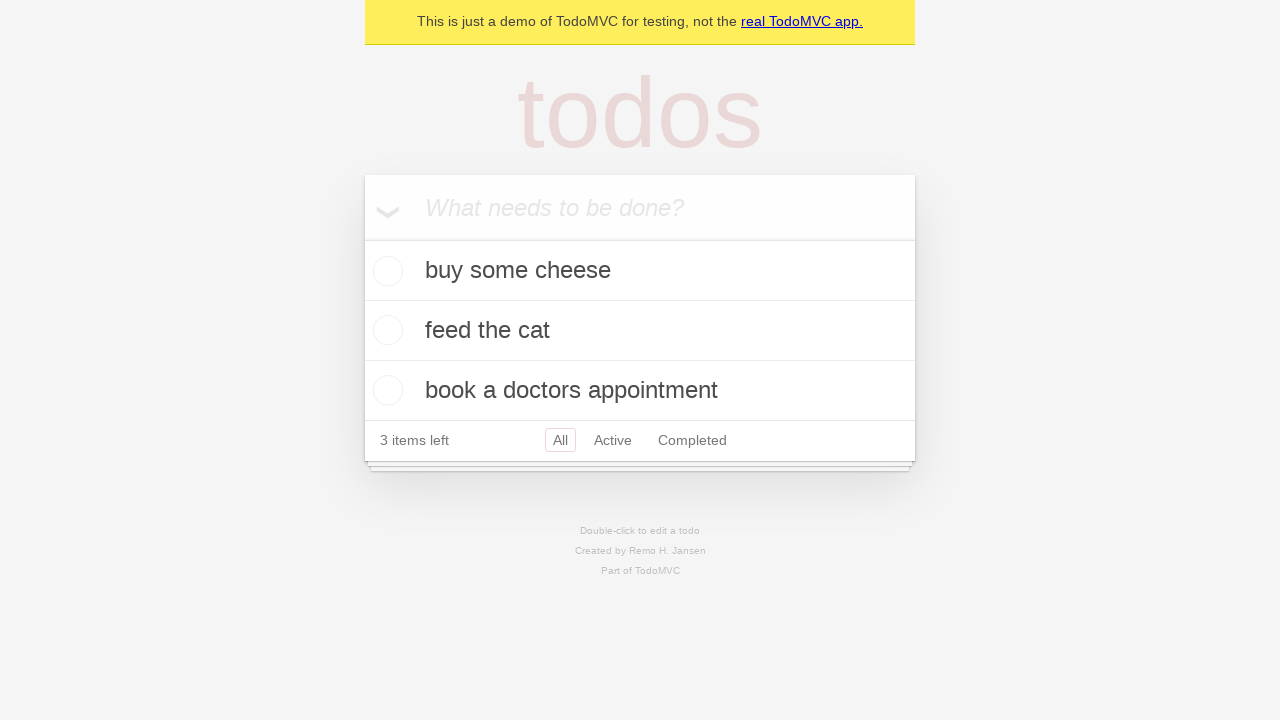

Double-clicked second todo item to enter edit mode at (640, 331) on internal:testid=[data-testid="todo-item"s] >> nth=1
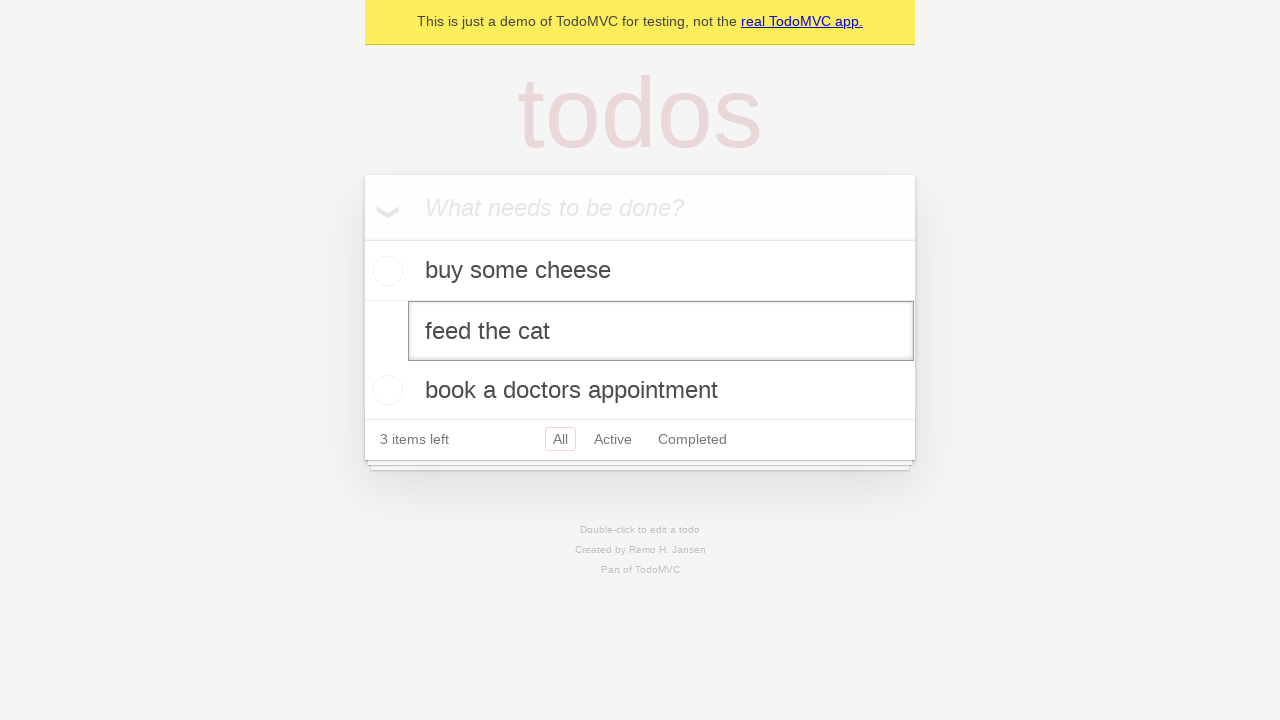

Filled edit textbox with 'buy some sausages' on internal:testid=[data-testid="todo-item"s] >> nth=1 >> internal:role=textbox[nam
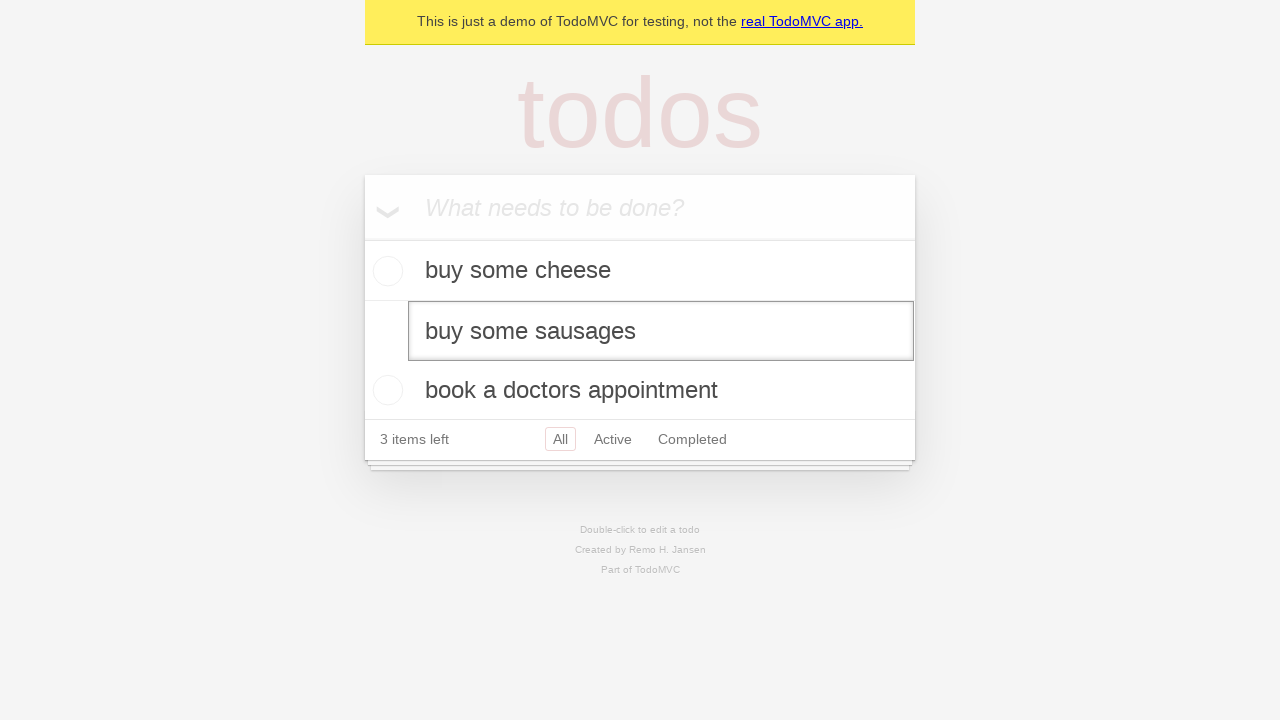

Dispatched blur event to save edit on input
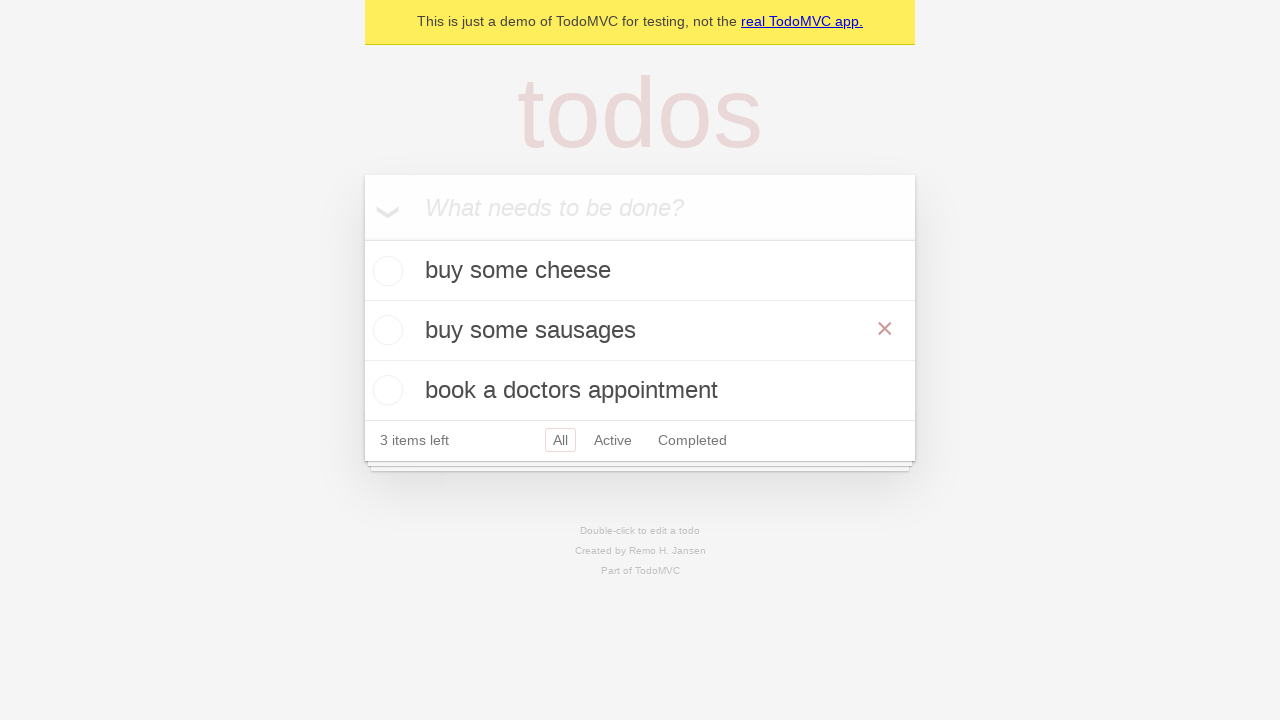

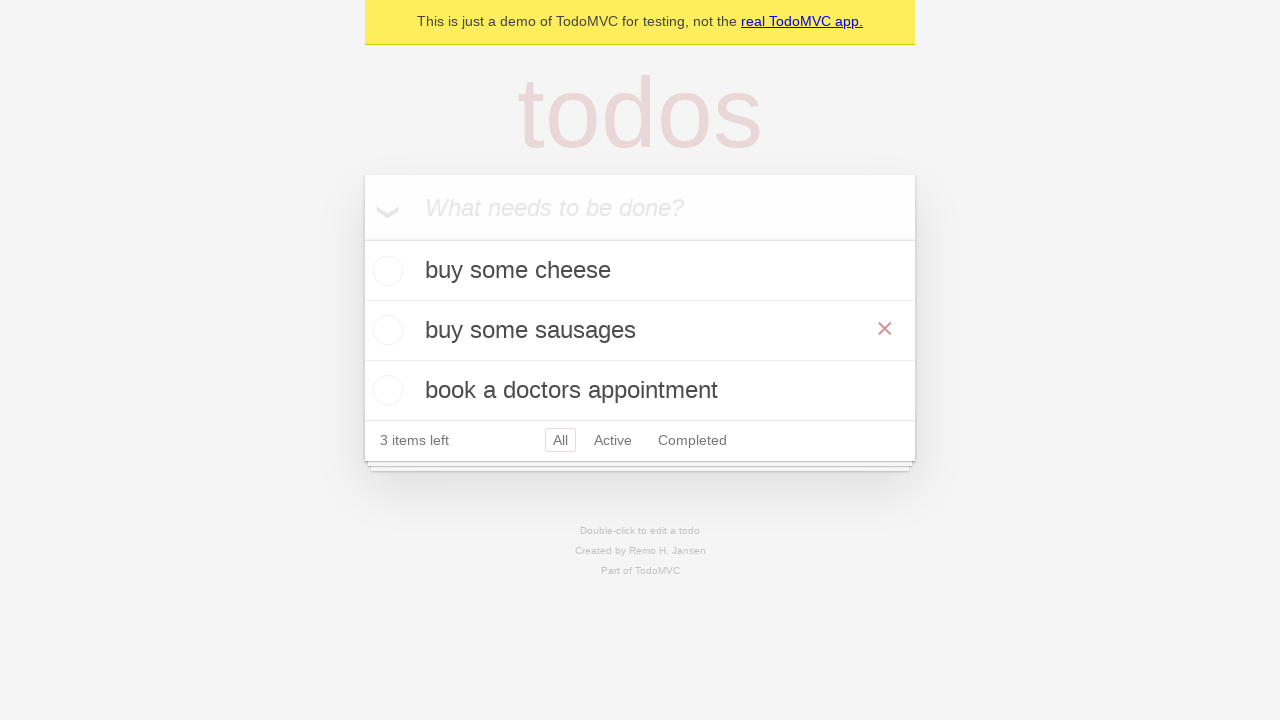